Navigates to a Khan Academy user profile page and locates the energy points badge element

Starting URL: https://www.khanacademy.org/profile/johnbampton/

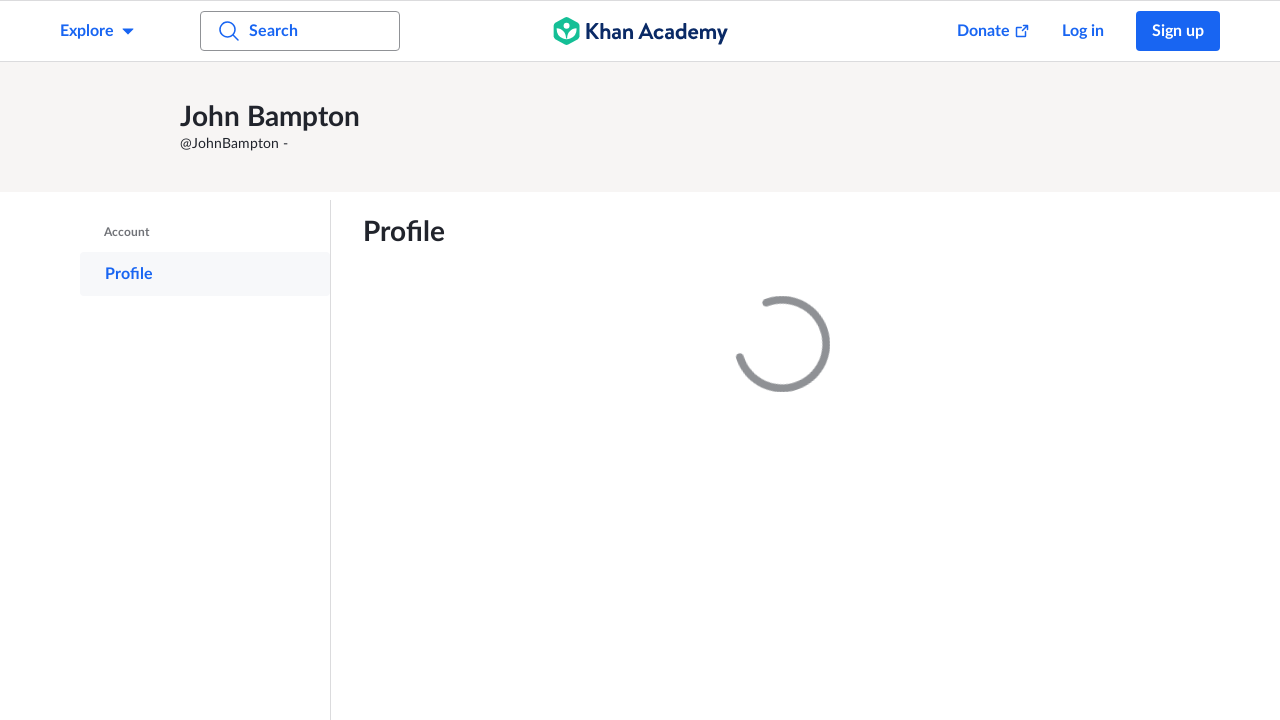

Navigated to Khan Academy user profile page for johnbampton
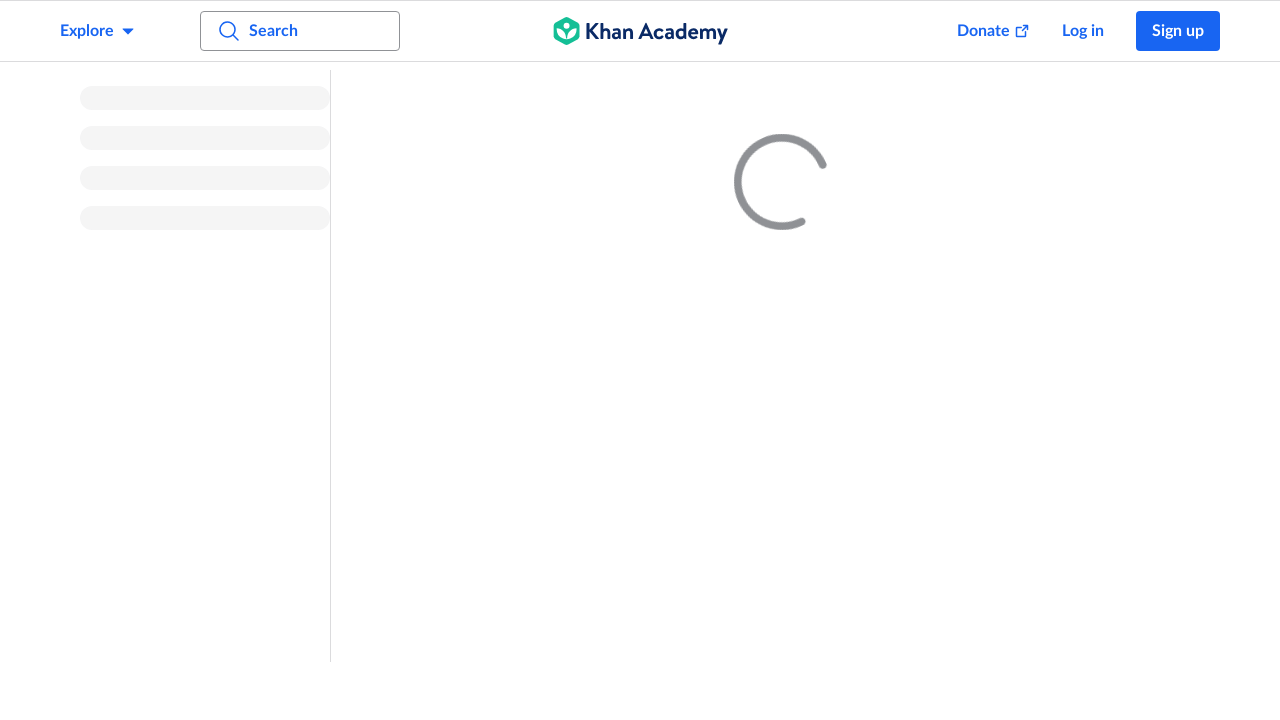

Energy points badge element became visible on the profile page
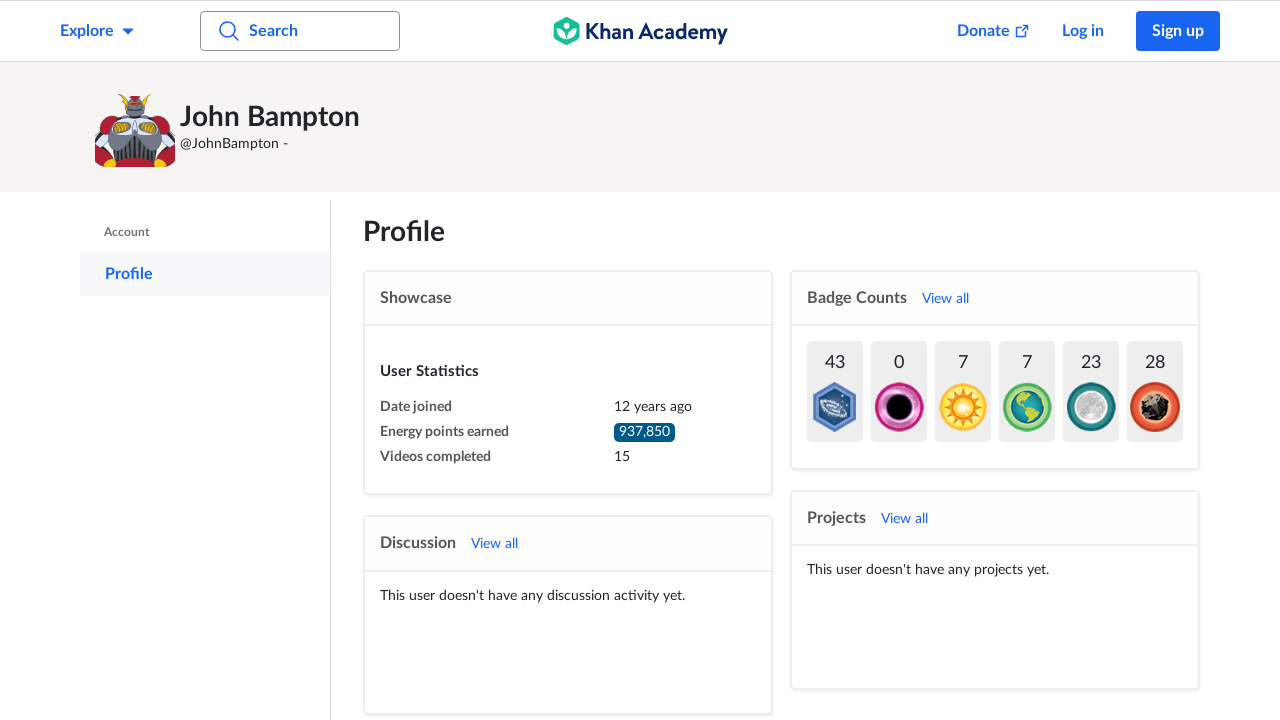

Located the energy points badge element
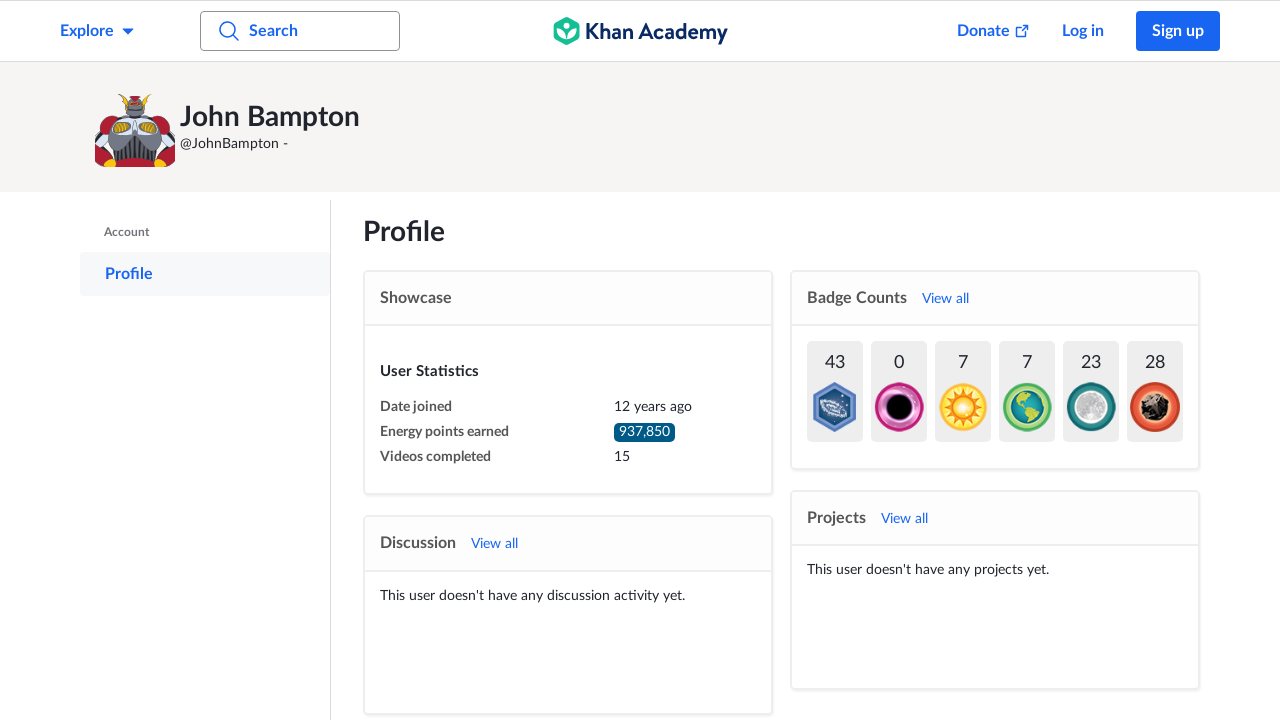

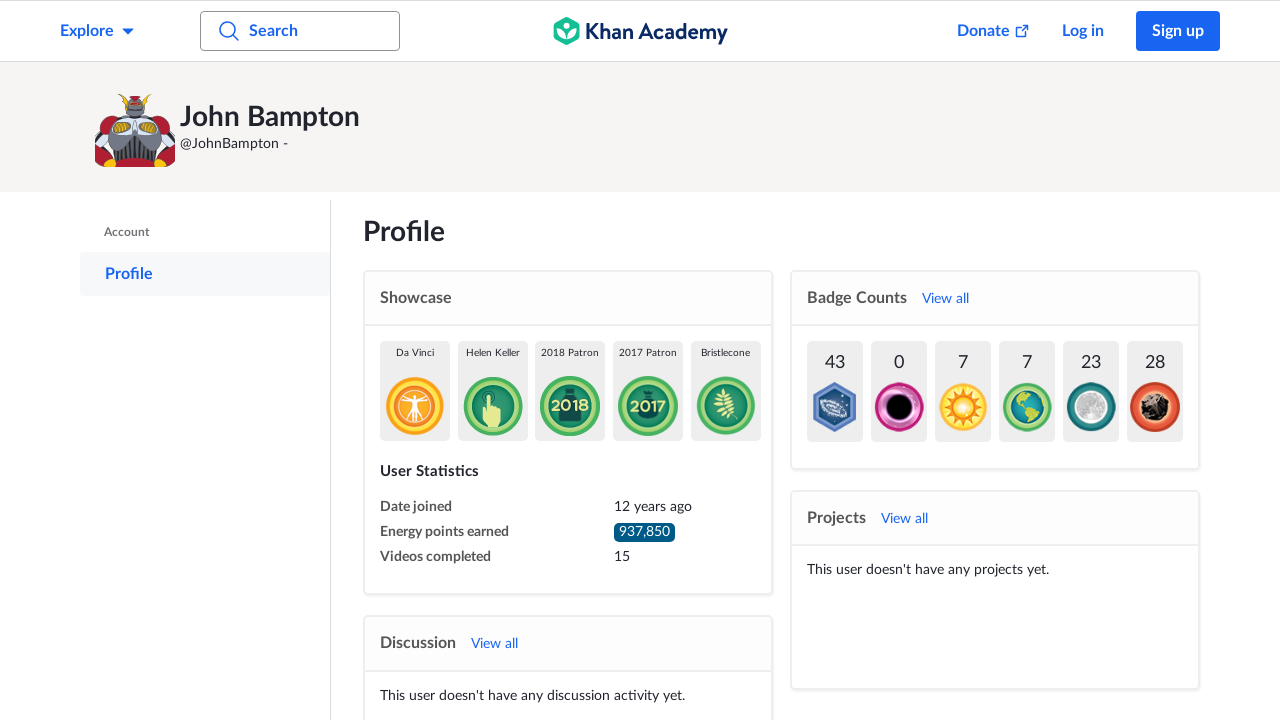